Tests a registration form by filling in email, first name, and last name fields

Starting URL: https://demo.automationtesting.in/Register.html

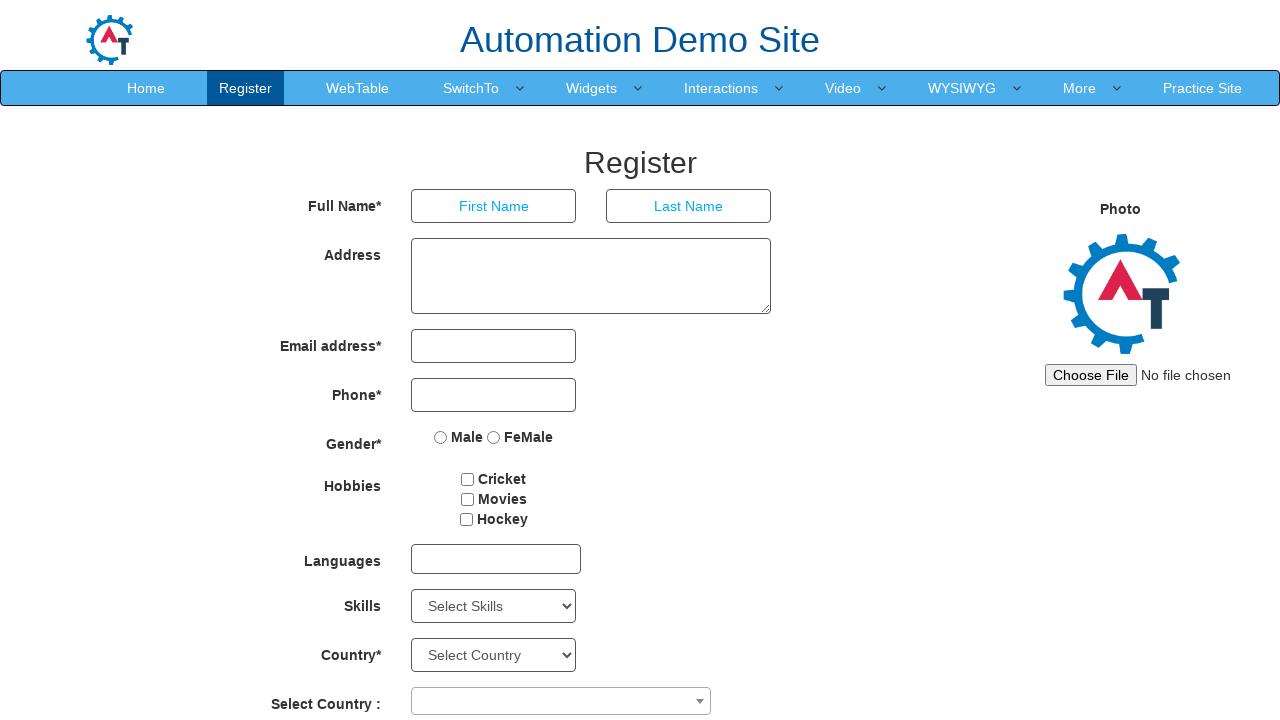

Filled email field with 'testuser2024@gmail.com' on input[type='email']
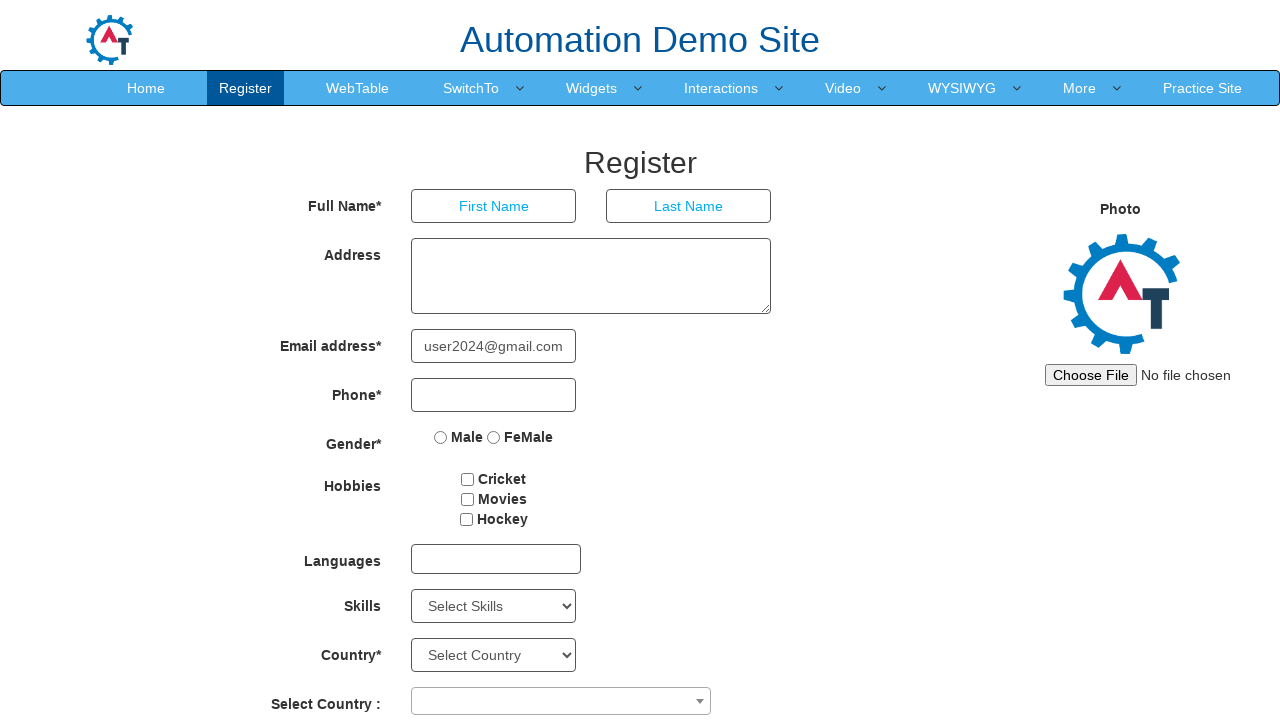

Filled first name field with 'Michael' on (//input[@type='text'])[1]
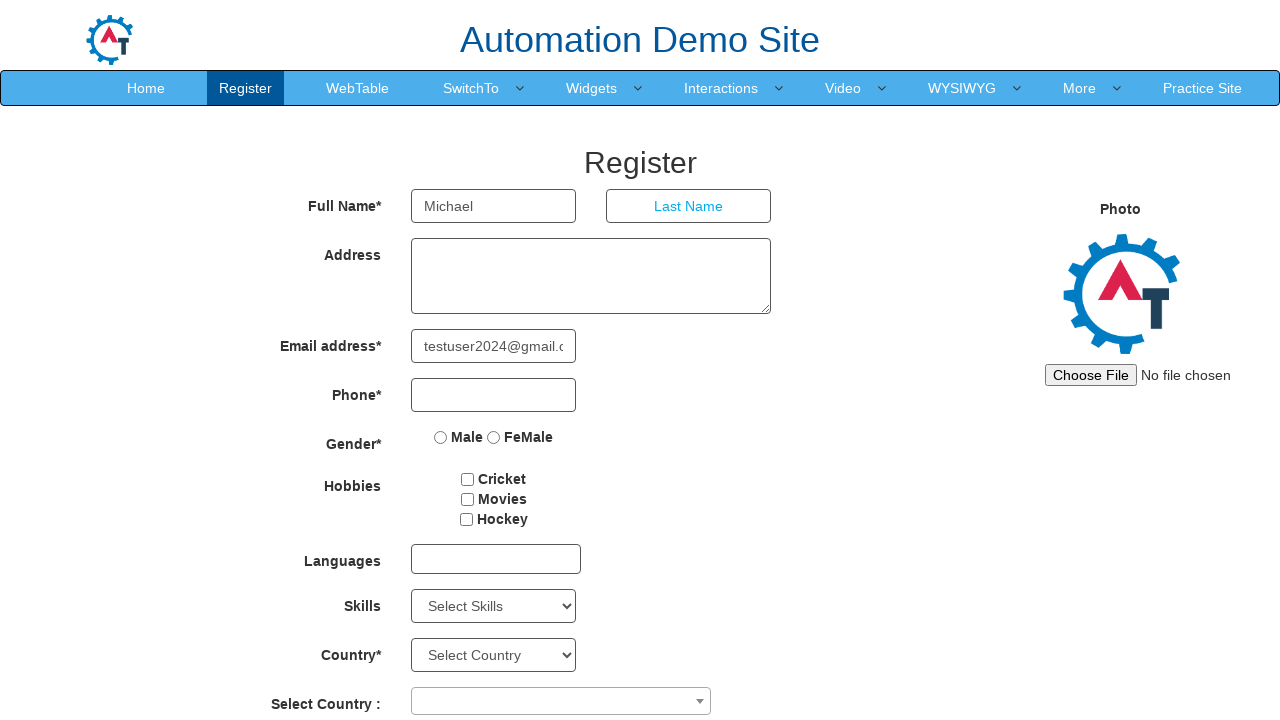

Filled last name field with 'Johnson' on (//input[@type='text'])[2]
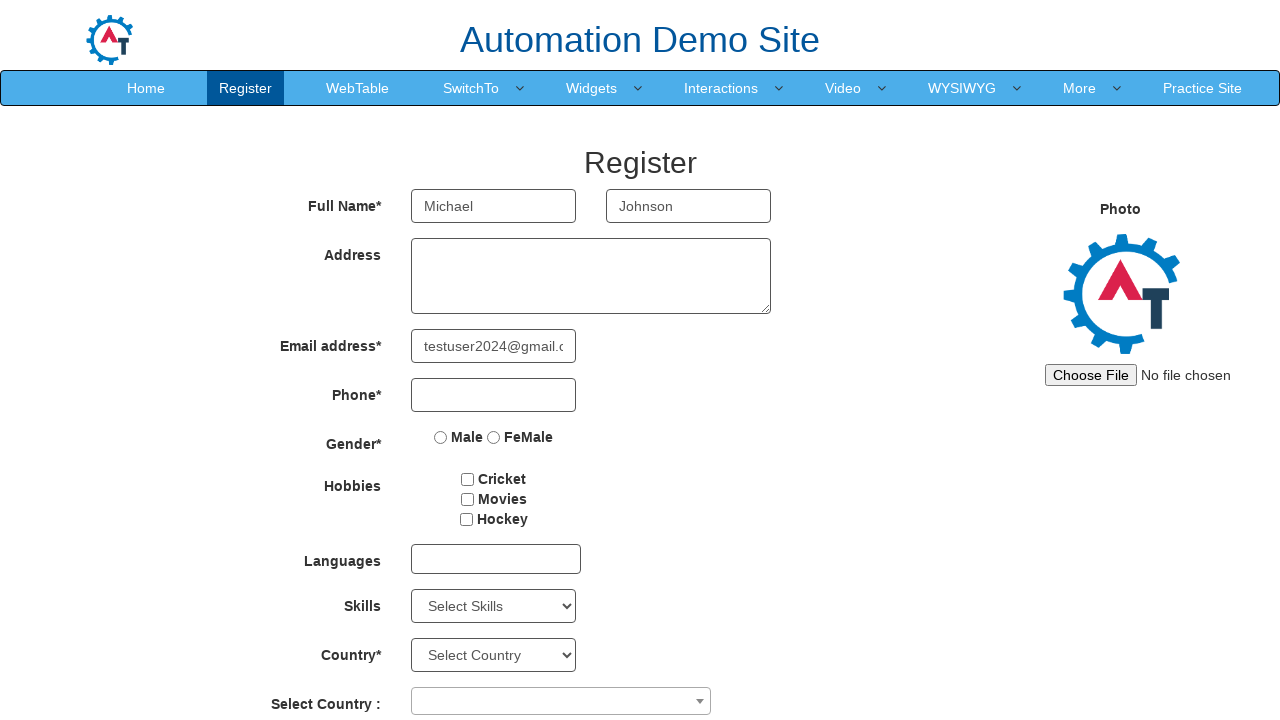

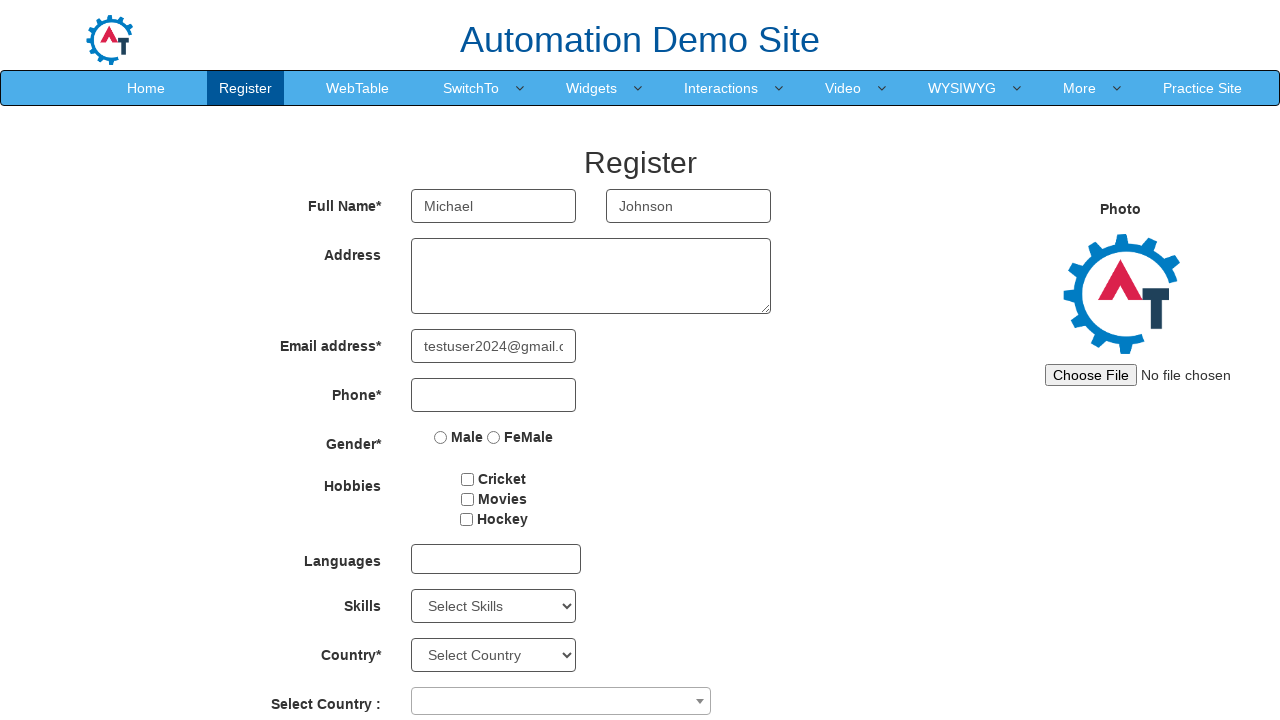